Tests various form controls on a practice automation page including radio buttons, checkboxes, and autocomplete functionality

Starting URL: https://rahulshettyacademy.com/AutomationPractice/

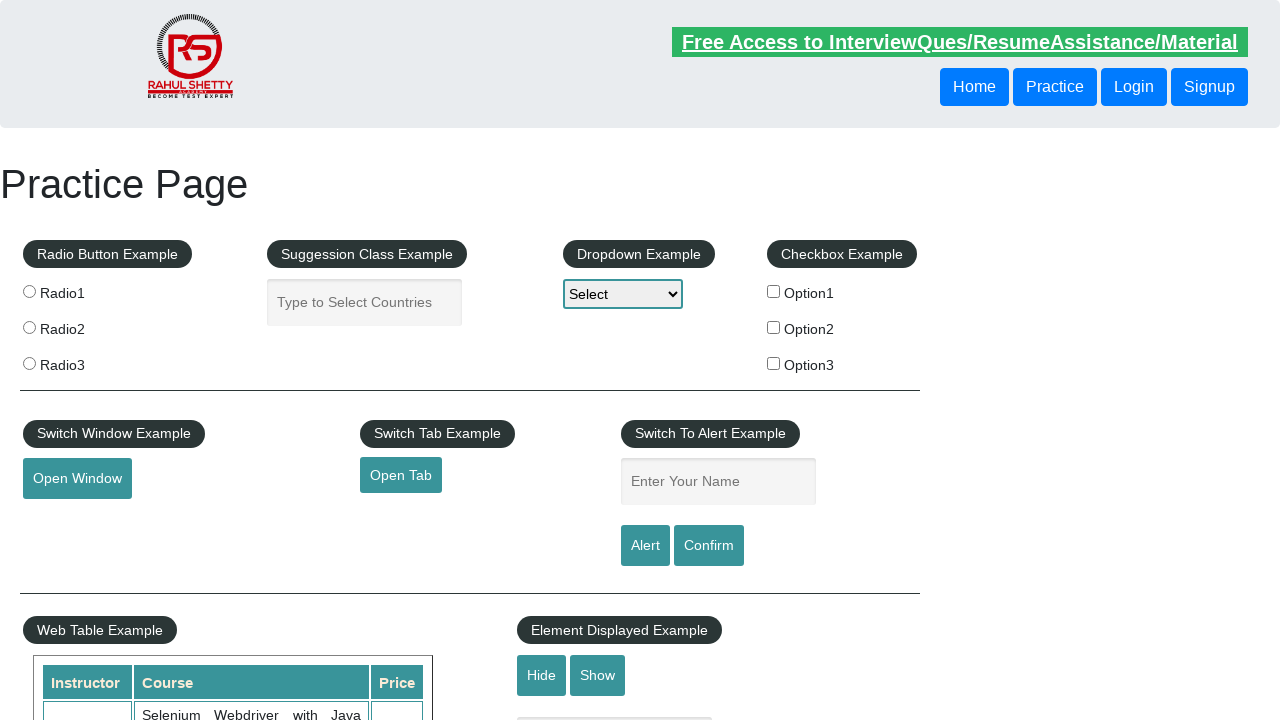

Clicked radio button 3 at (29, 363) on xpath=//input[@value='radio3']
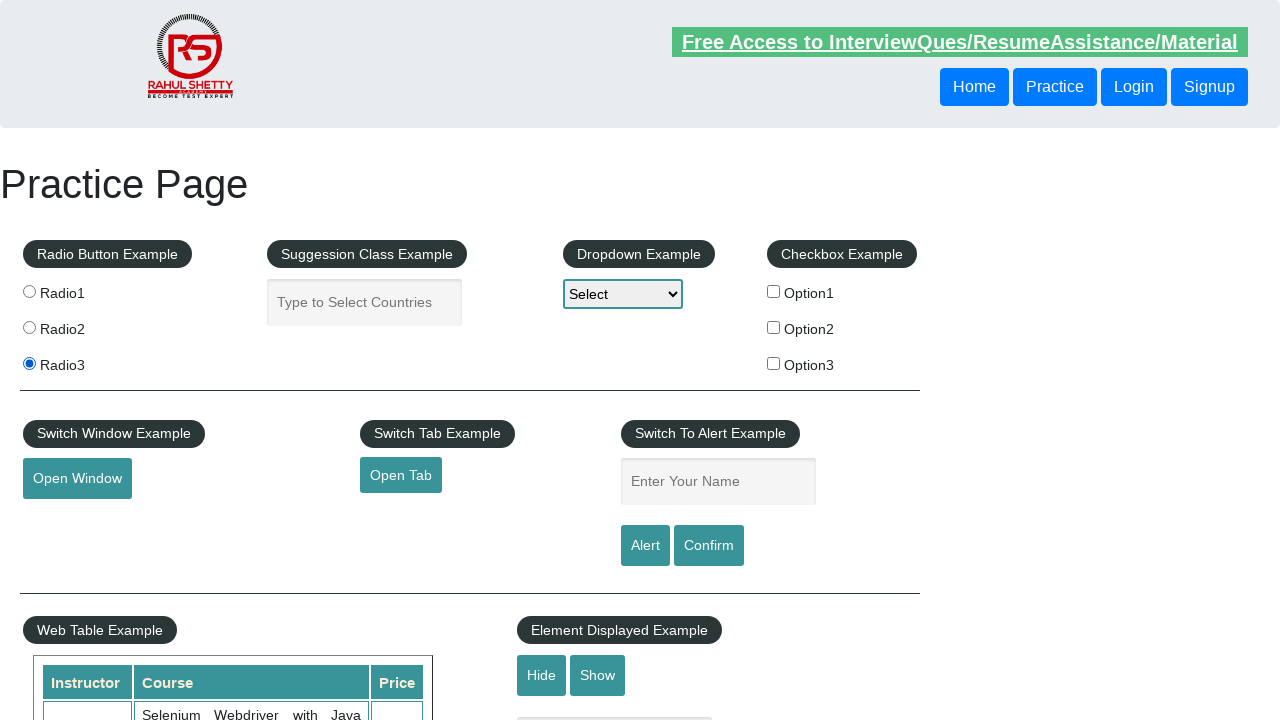

Clicked autocomplete field at (365, 302) on #autocomplete
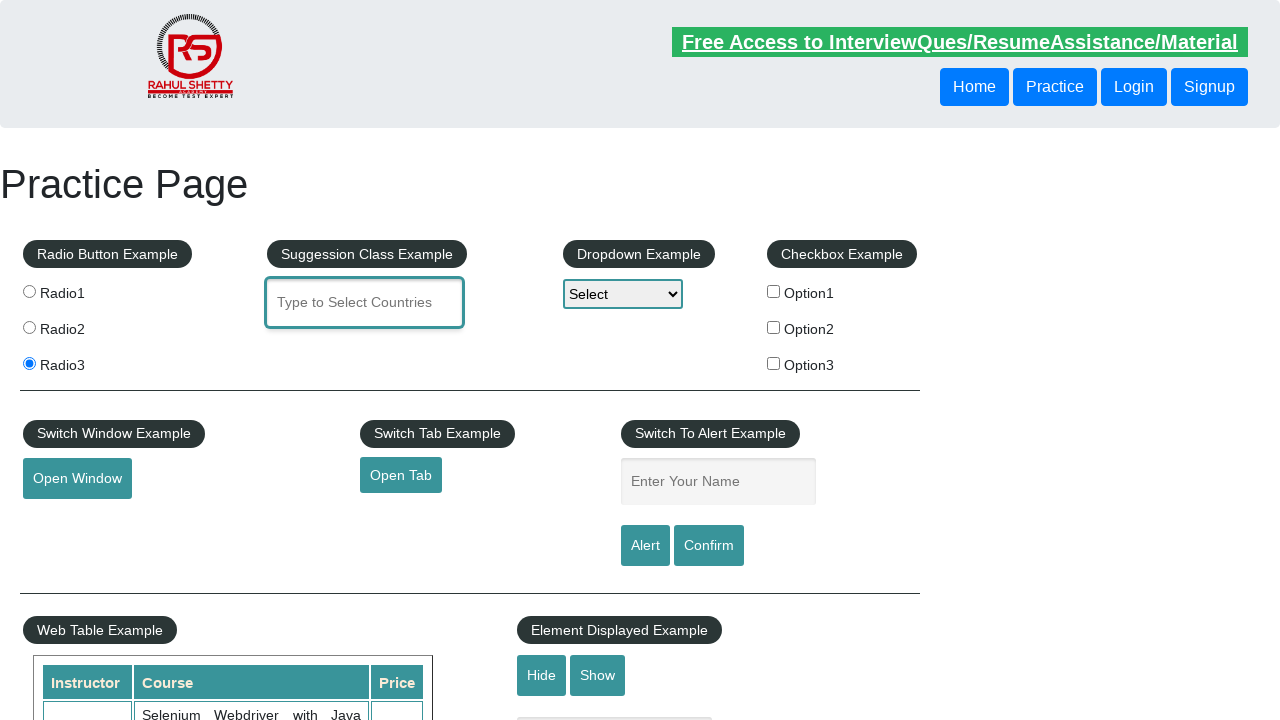

Filled autocomplete field with 'india' on #autocomplete
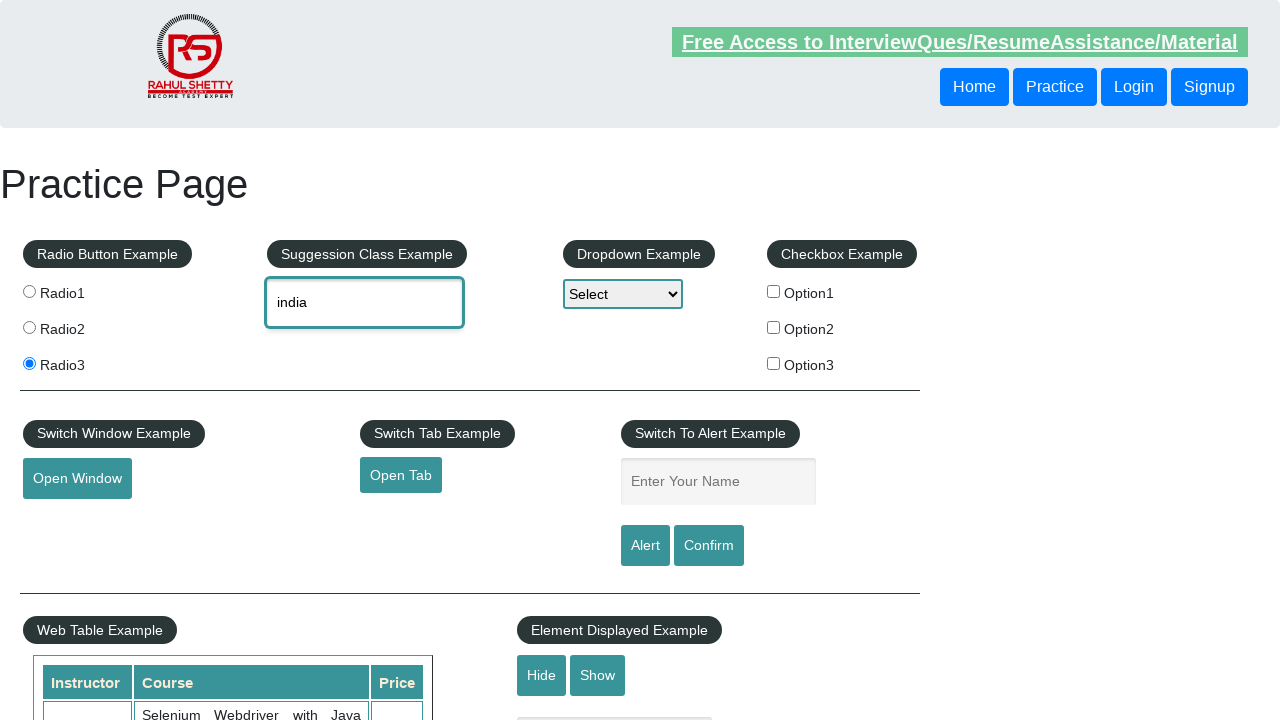

Pressed ArrowDown to navigate autocomplete suggestions
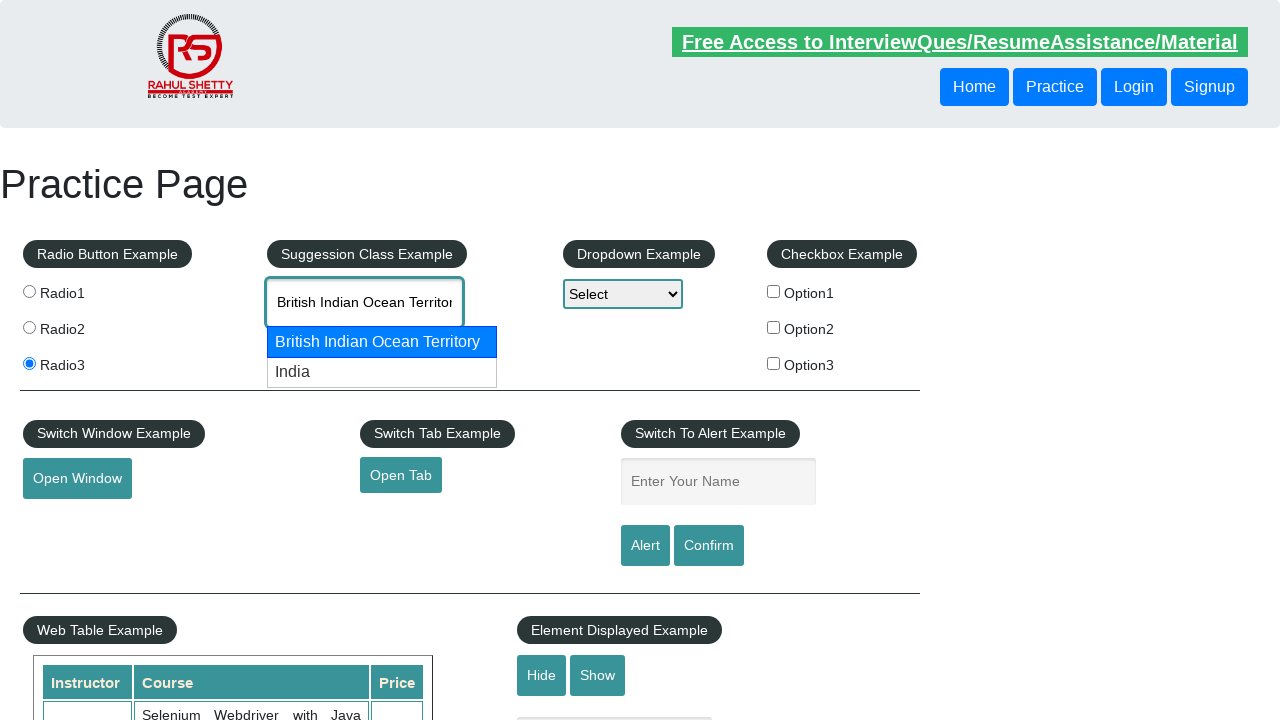

Pressed ArrowDown again to navigate to next suggestion
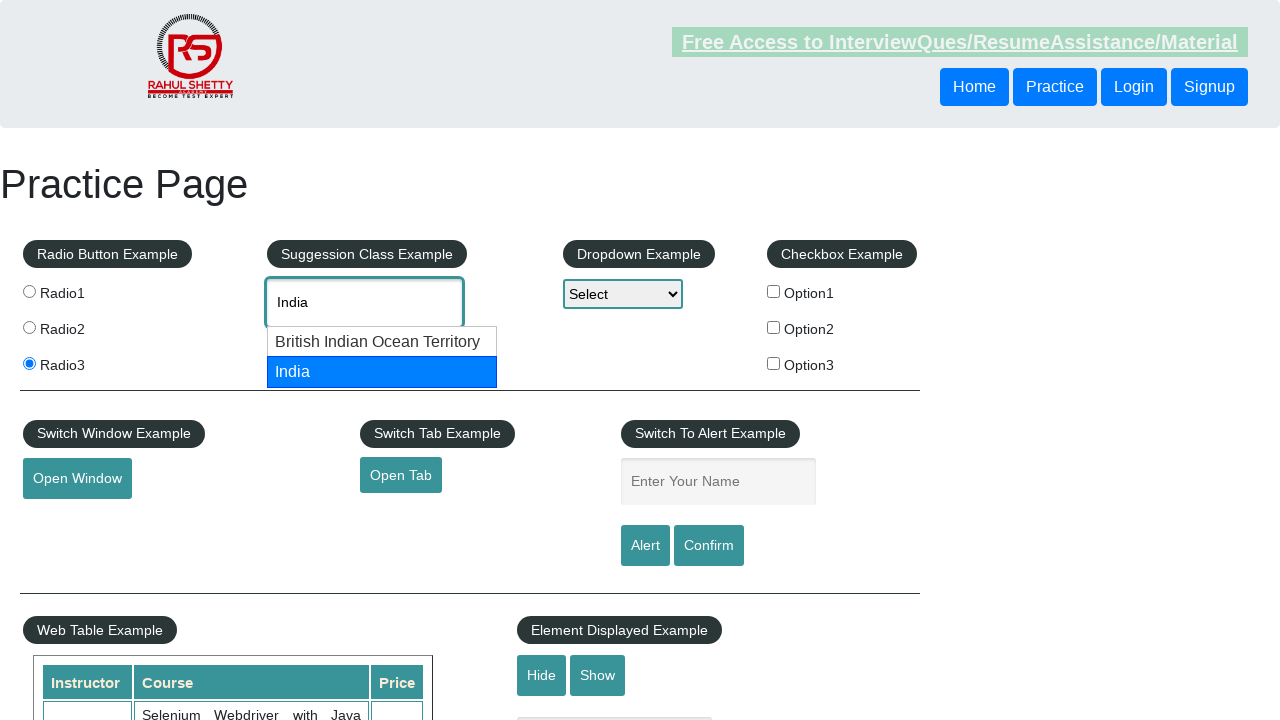

Pressed Enter to select the highlighted autocomplete suggestion
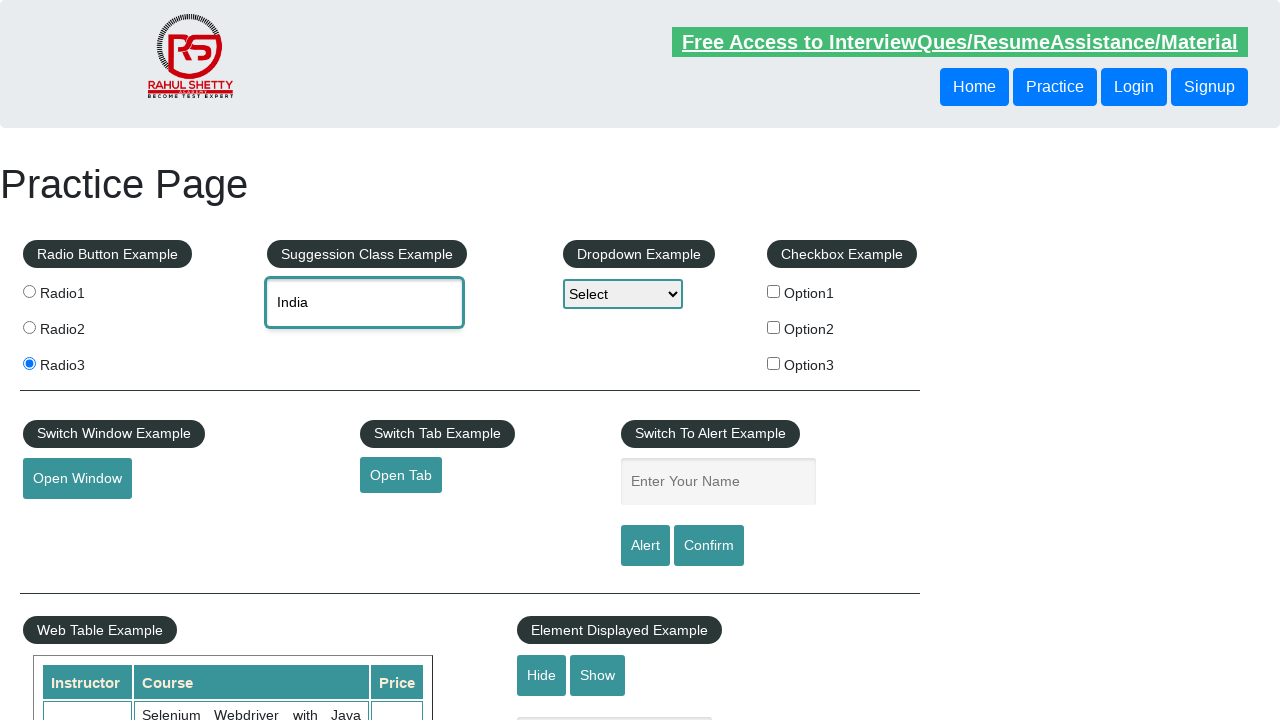

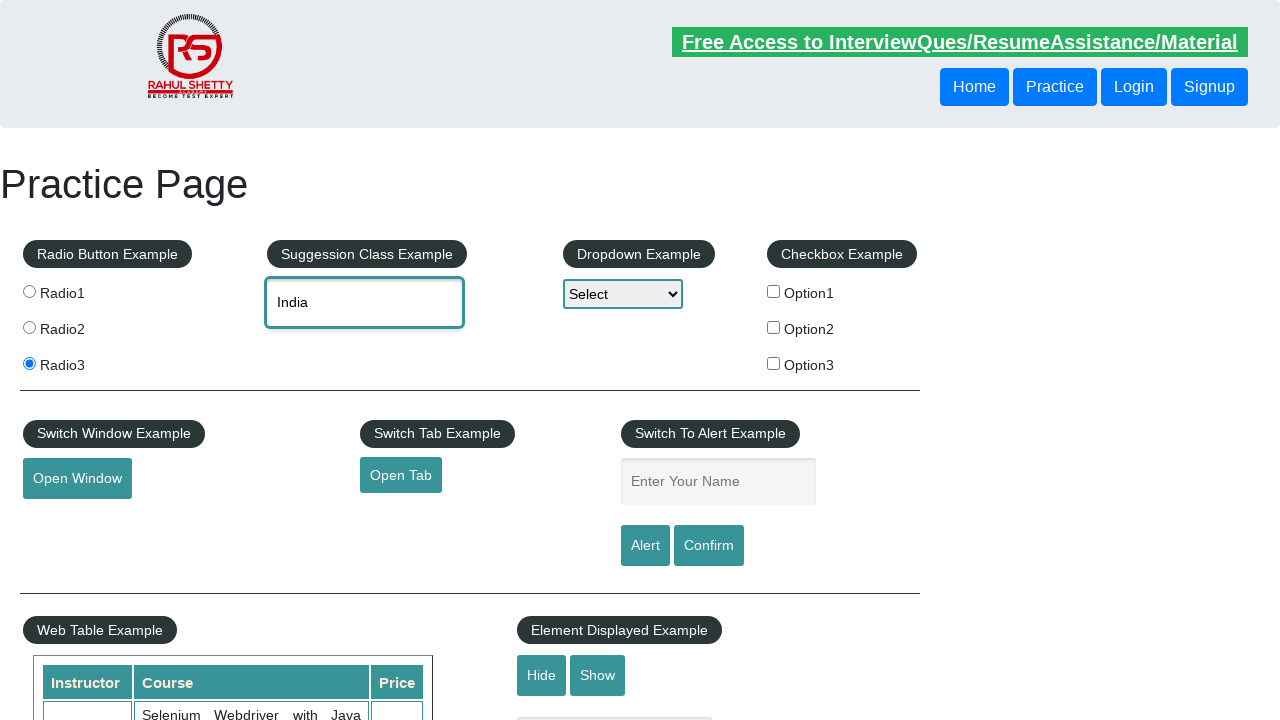